Performs monkey testing on an OpenCart demo site by injecting and executing the Gremlins.js library to simulate random user interactions

Starting URL: https://naveenautomationlabs.com/opencart/

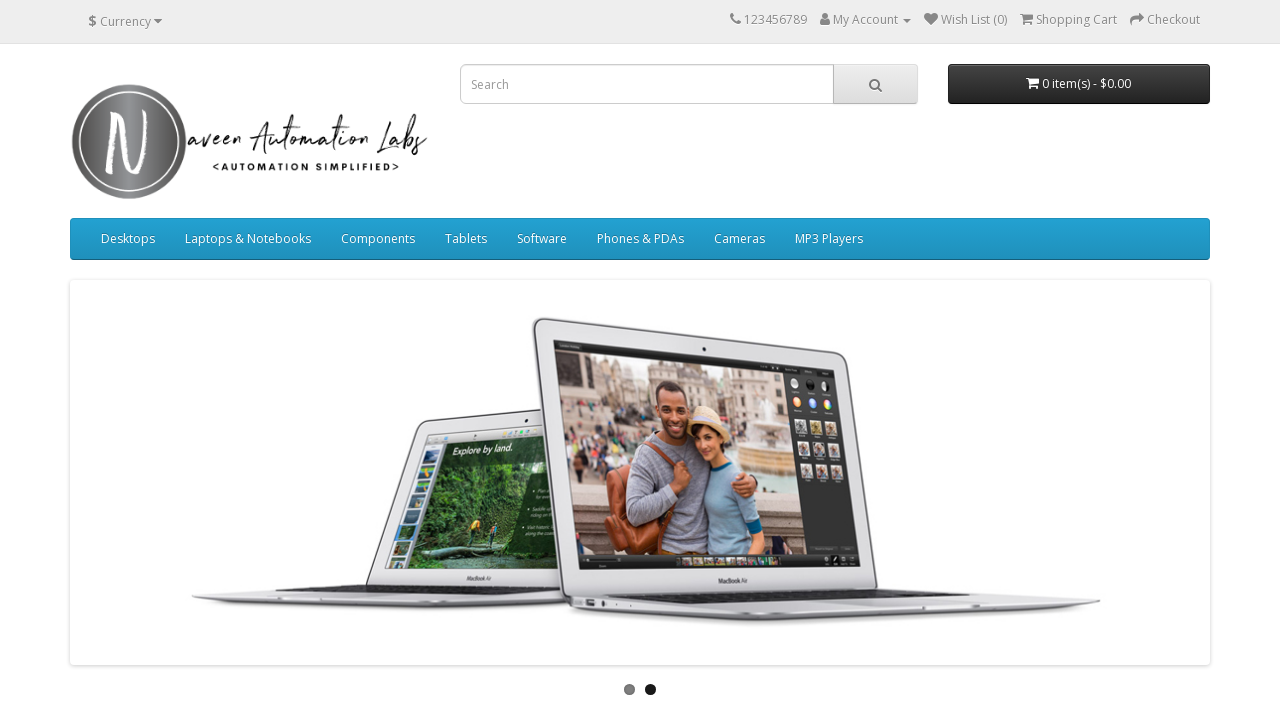

Injected and executed Gremlins.js library for monkey testing
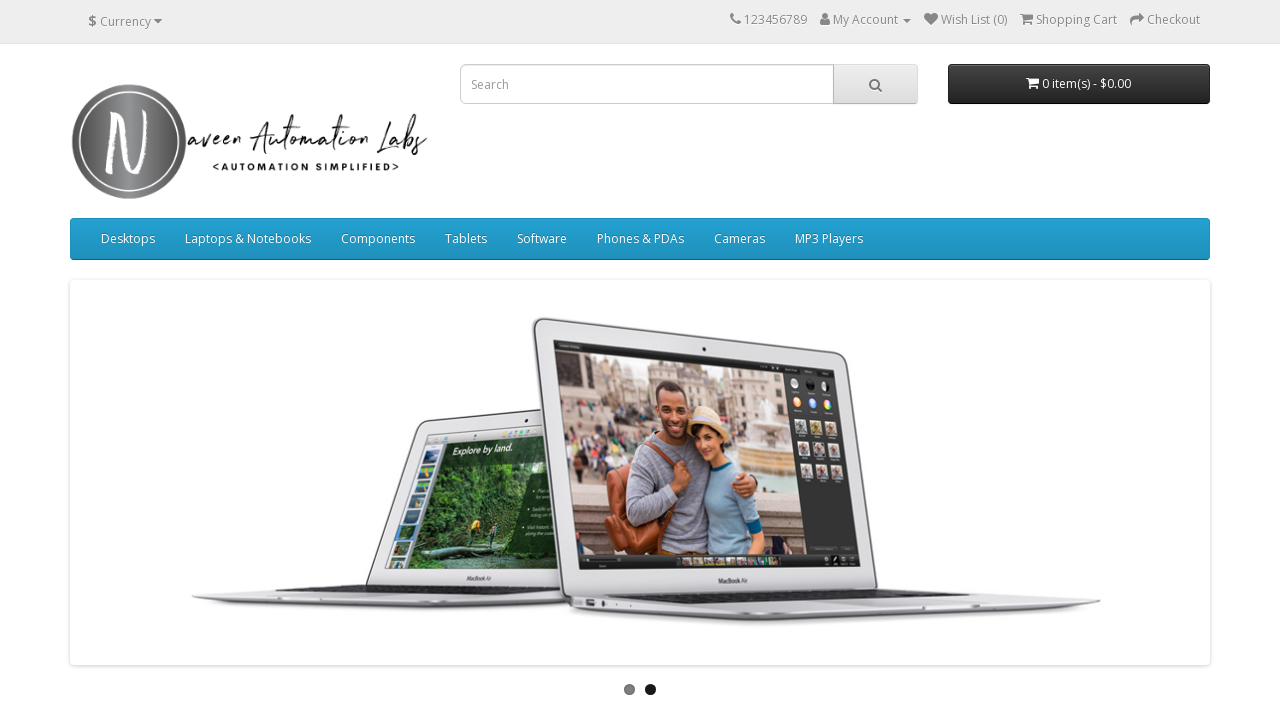

Waited 10 seconds for monkey testing to complete
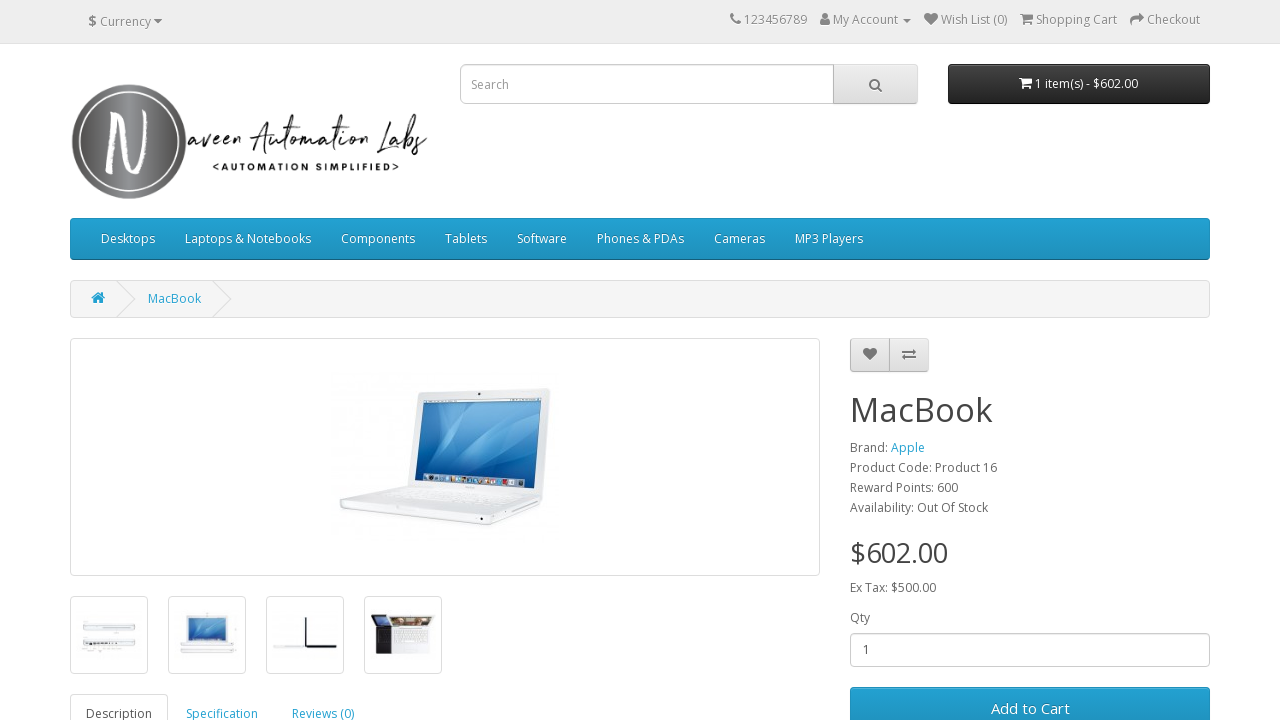

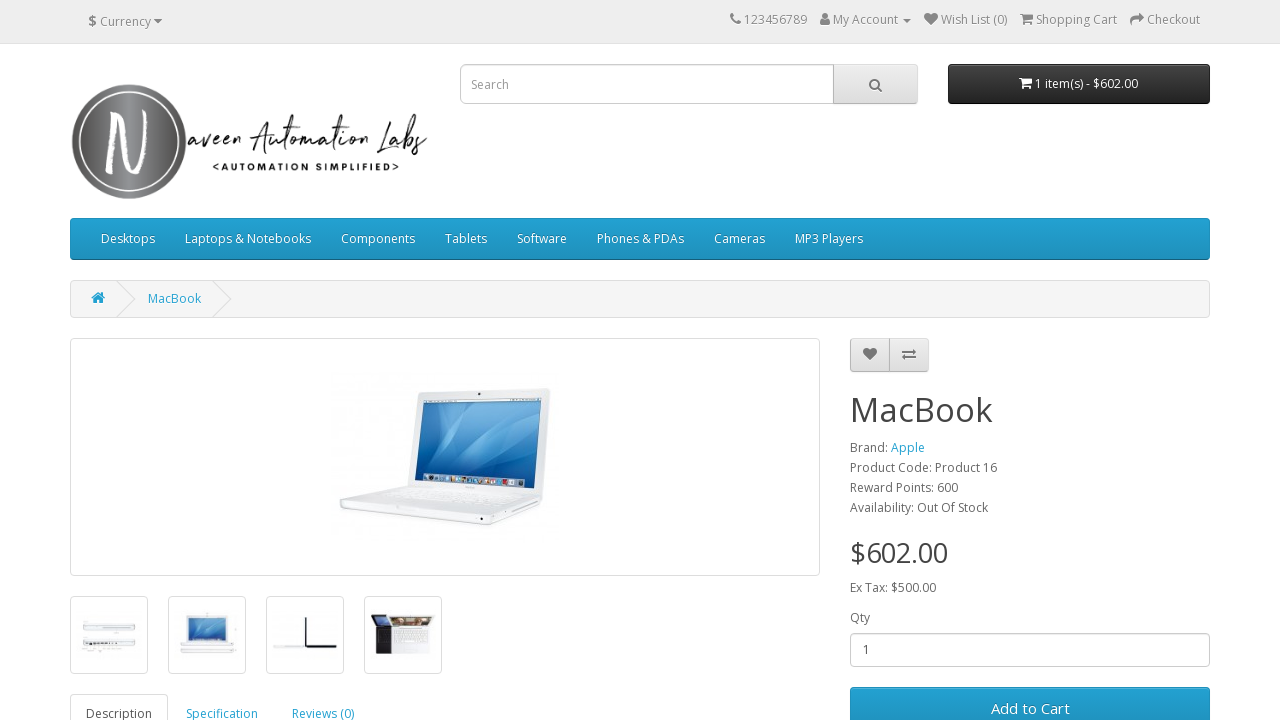